Tests jQuery UI custom dropdown by clicking to open, selecting items from the list, and verifying the selected values are displayed correctly.

Starting URL: http://jqueryui.com/resources/demos/selectmenu/default.html

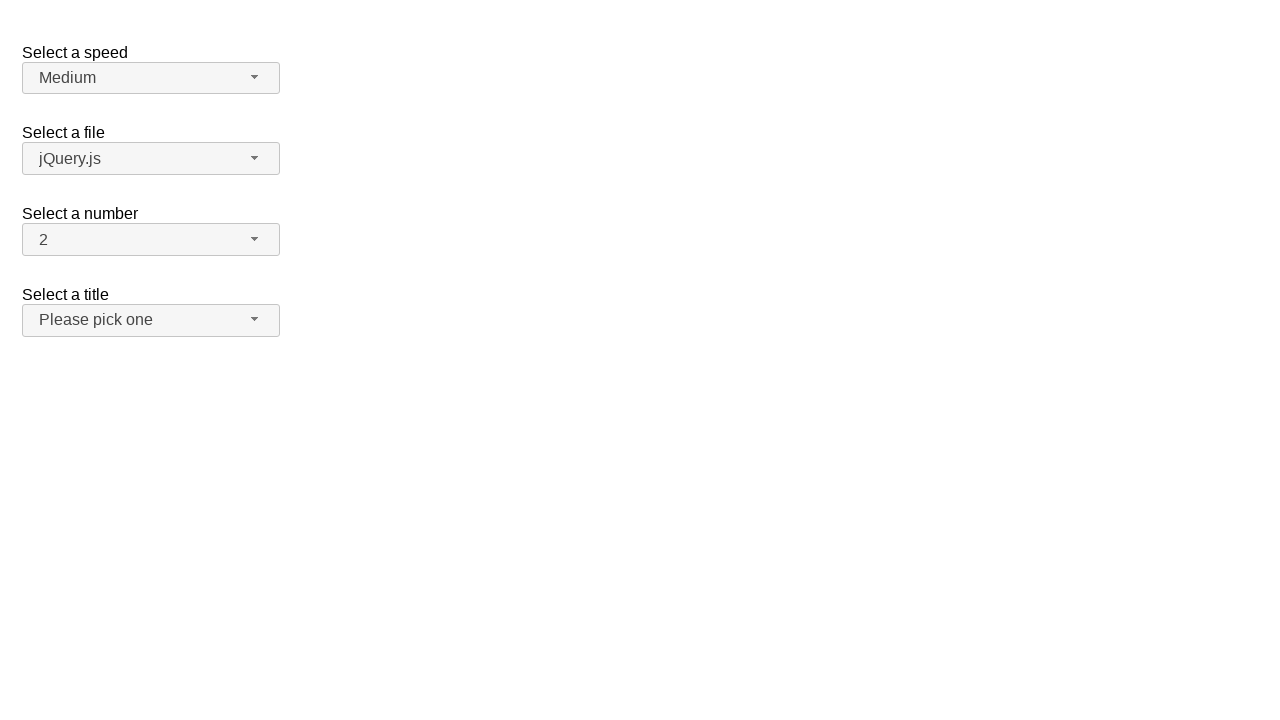

Clicked number dropdown button to open the menu at (151, 240) on #number-button
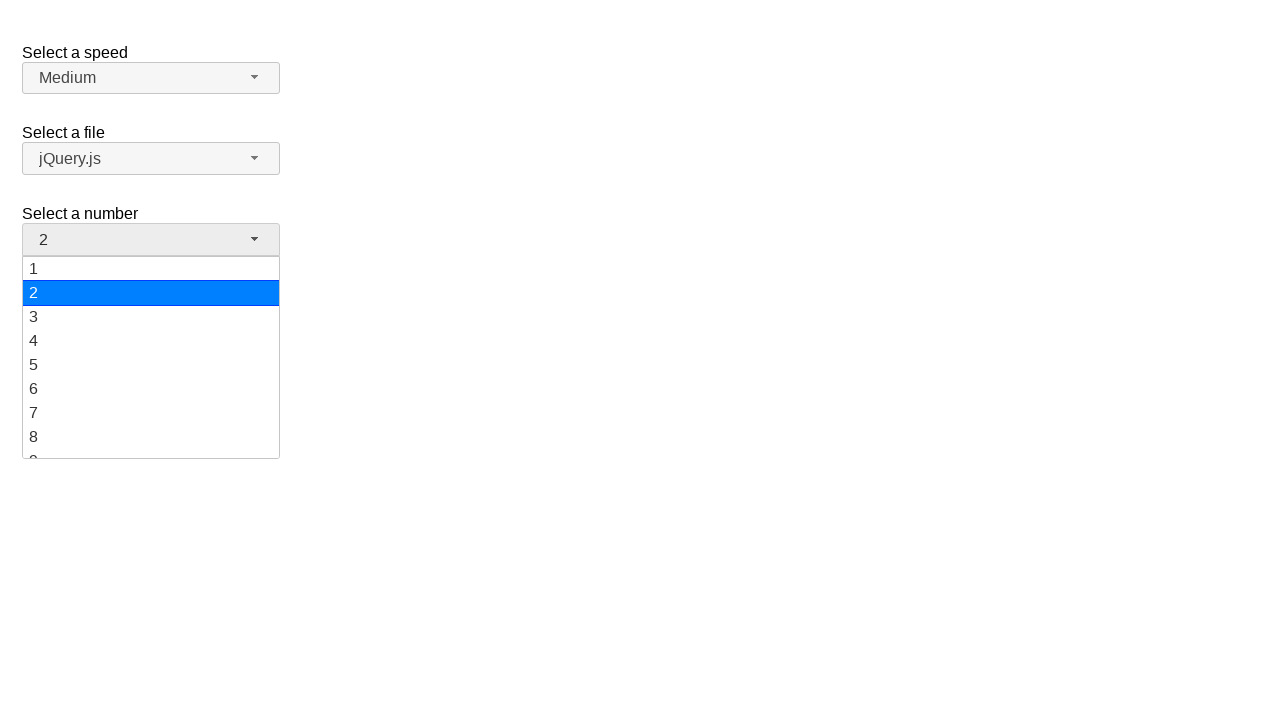

Waited for dropdown menu items to load
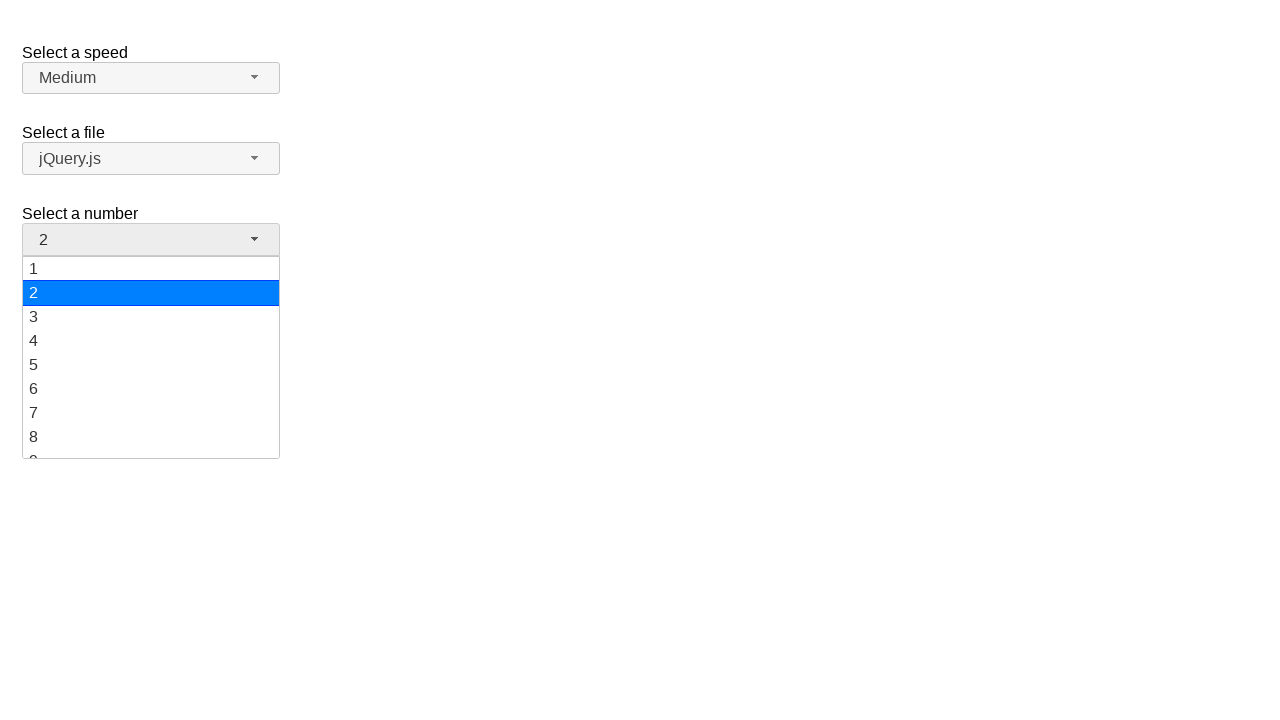

Selected '12' from the dropdown menu at (151, 357) on #number-menu li.ui-menu-item div:text('12')
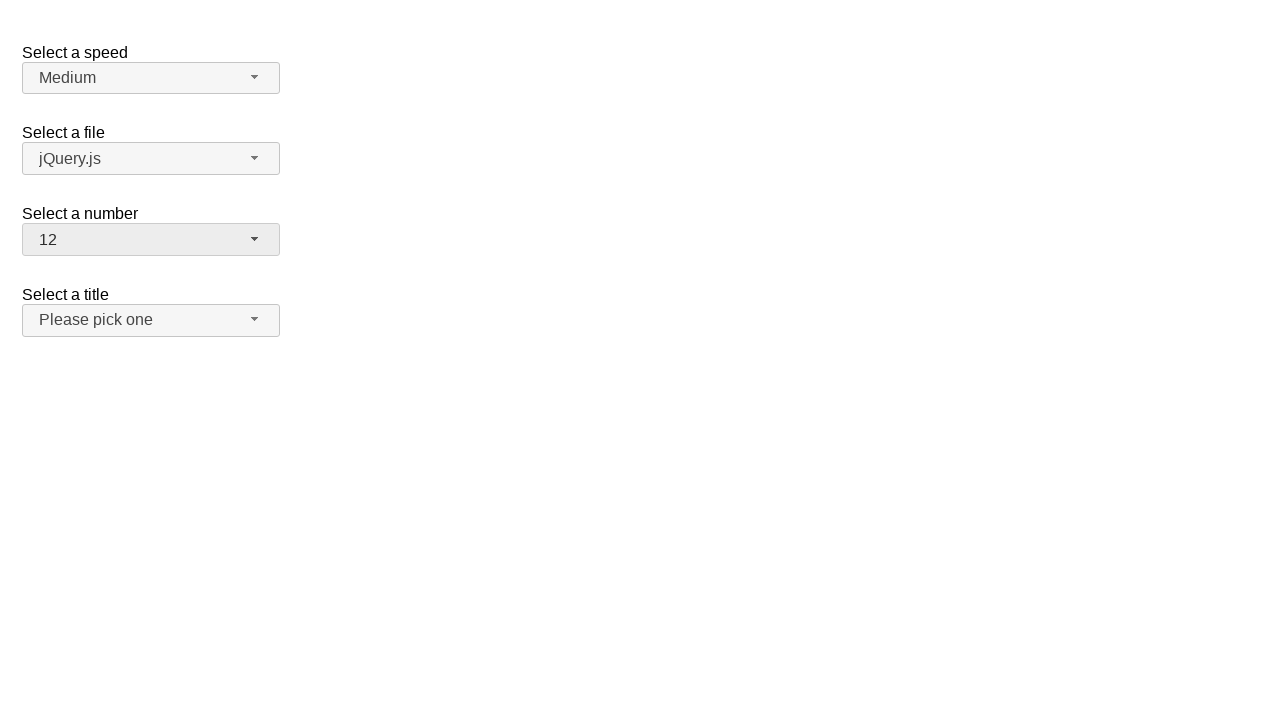

Verified that '12' is displayed as the selected value
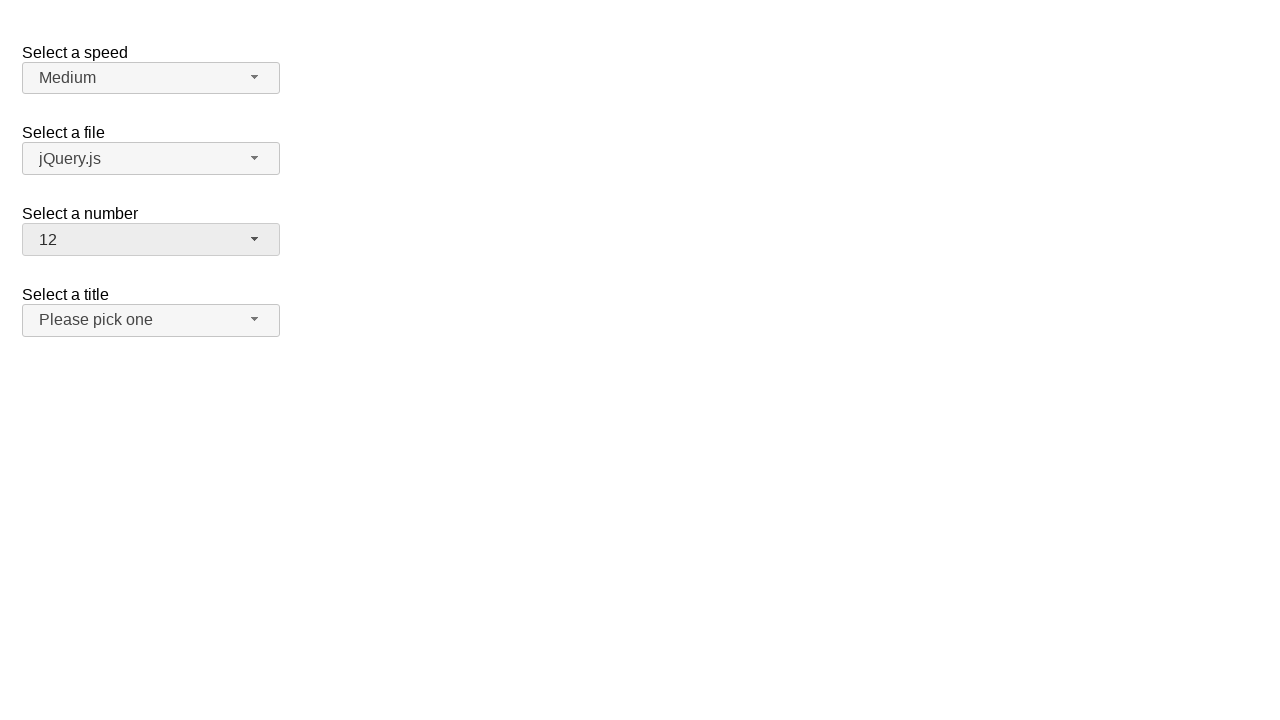

Clicked number dropdown button to open the menu again at (151, 240) on #number-button
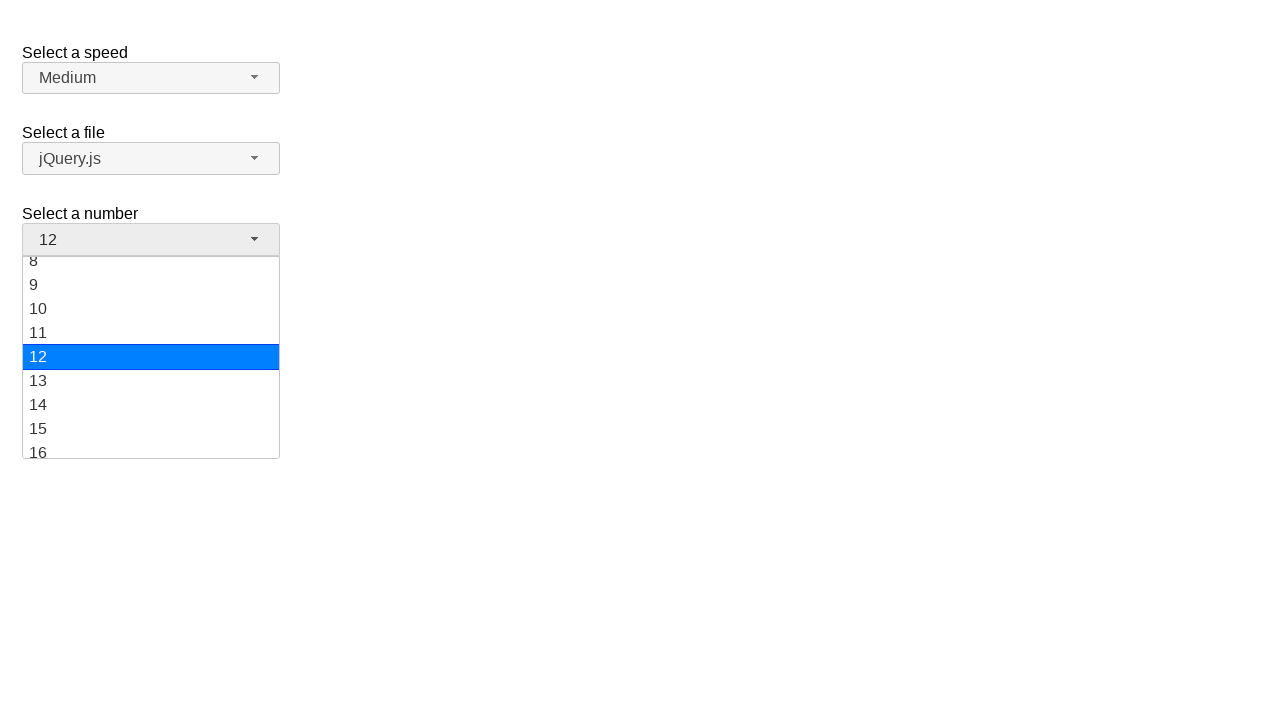

Waited for dropdown menu items to load
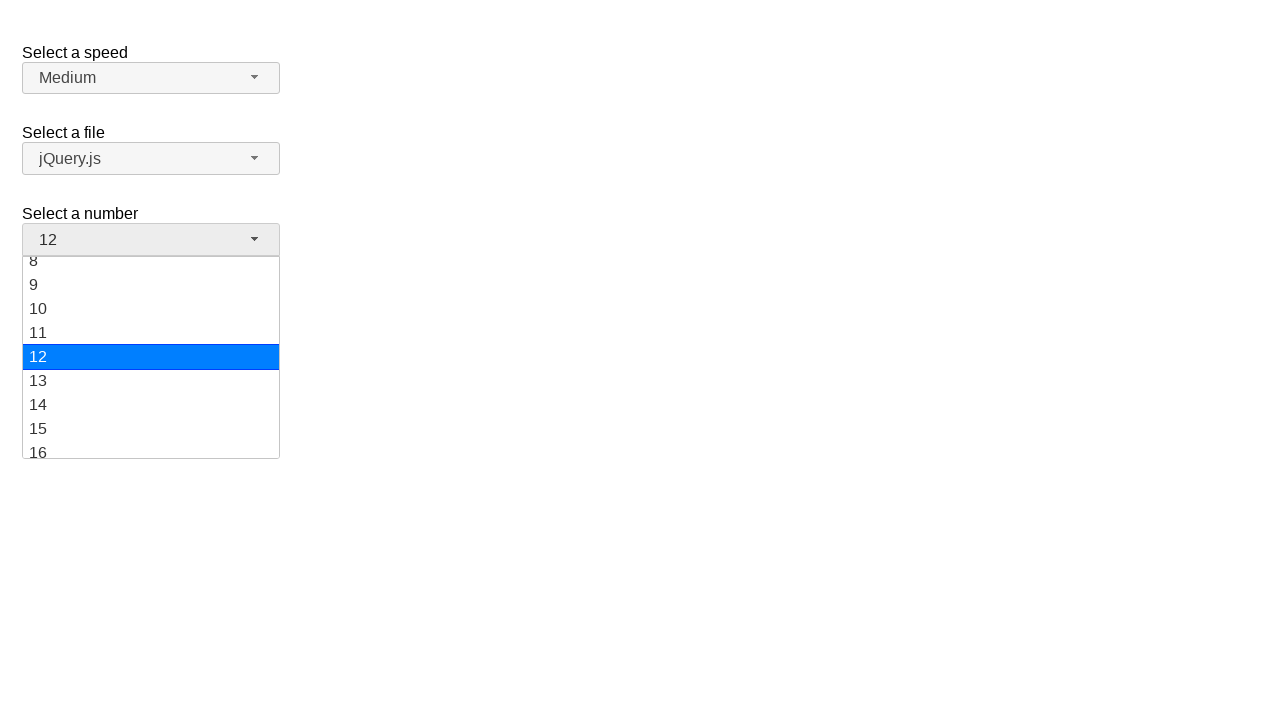

Selected '2' from the dropdown menu at (151, 293) on #number-menu li.ui-menu-item div:text-is('2')
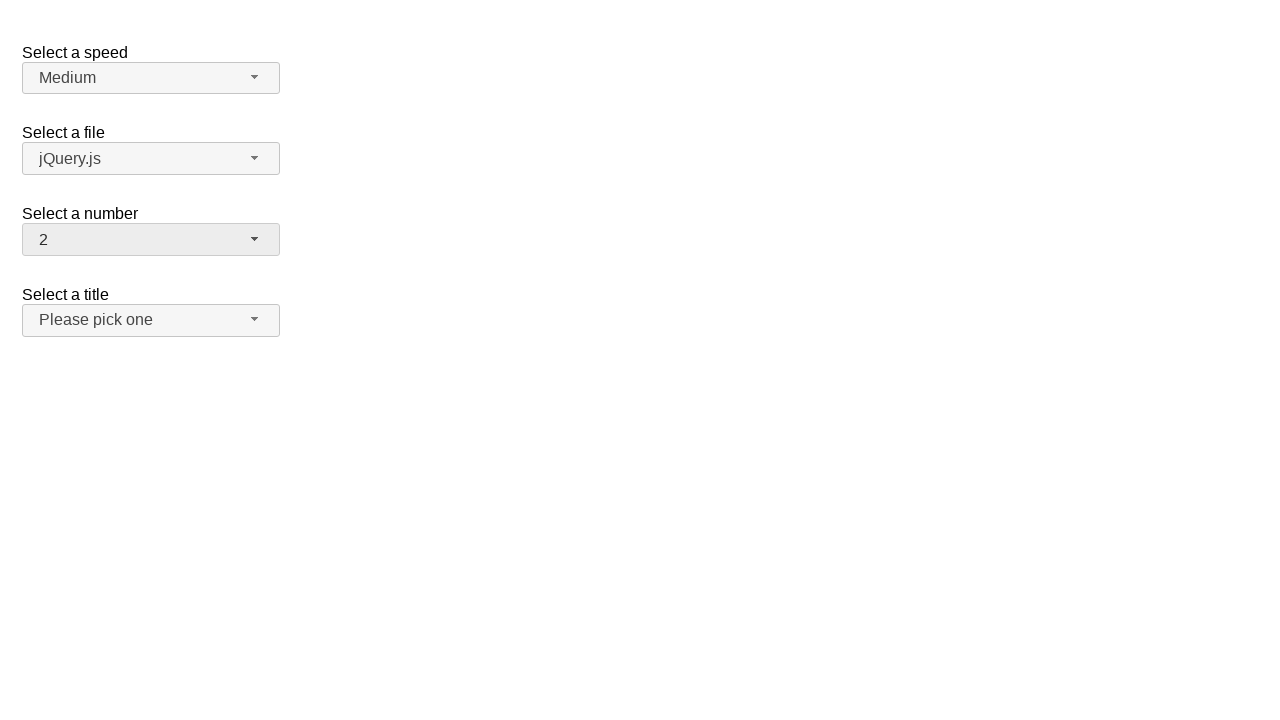

Verified that '2' is displayed as the selected value
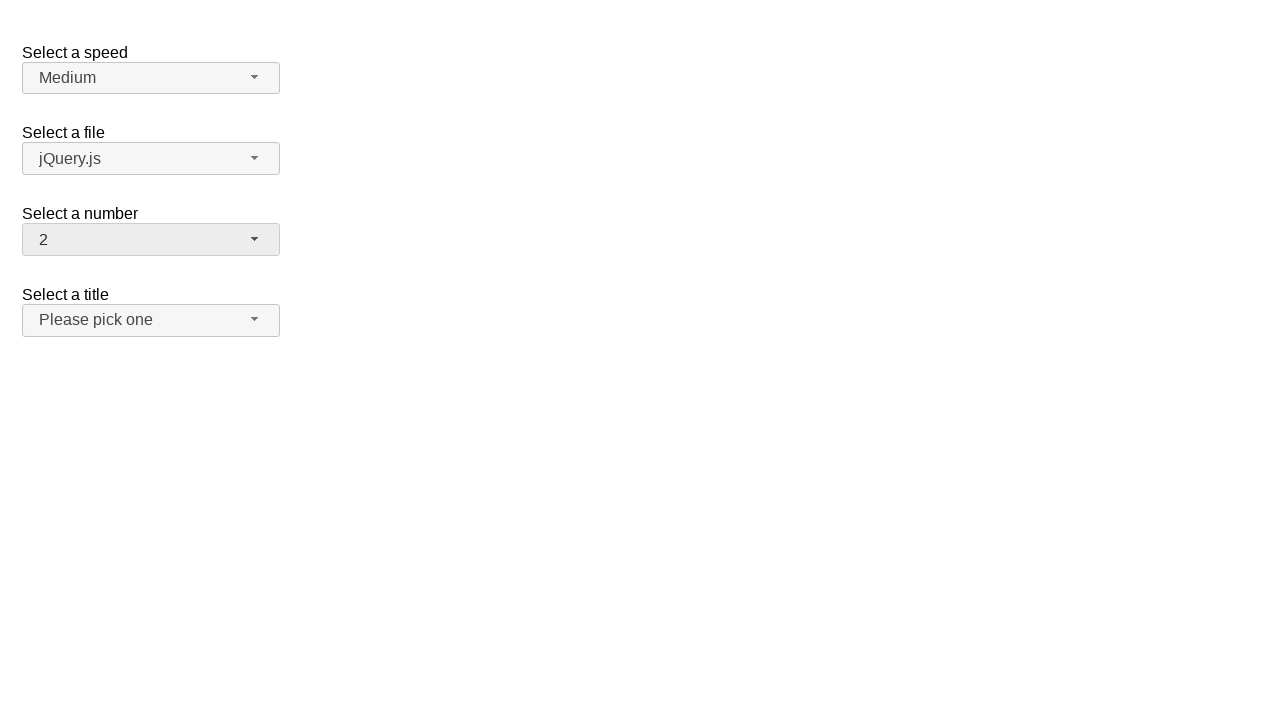

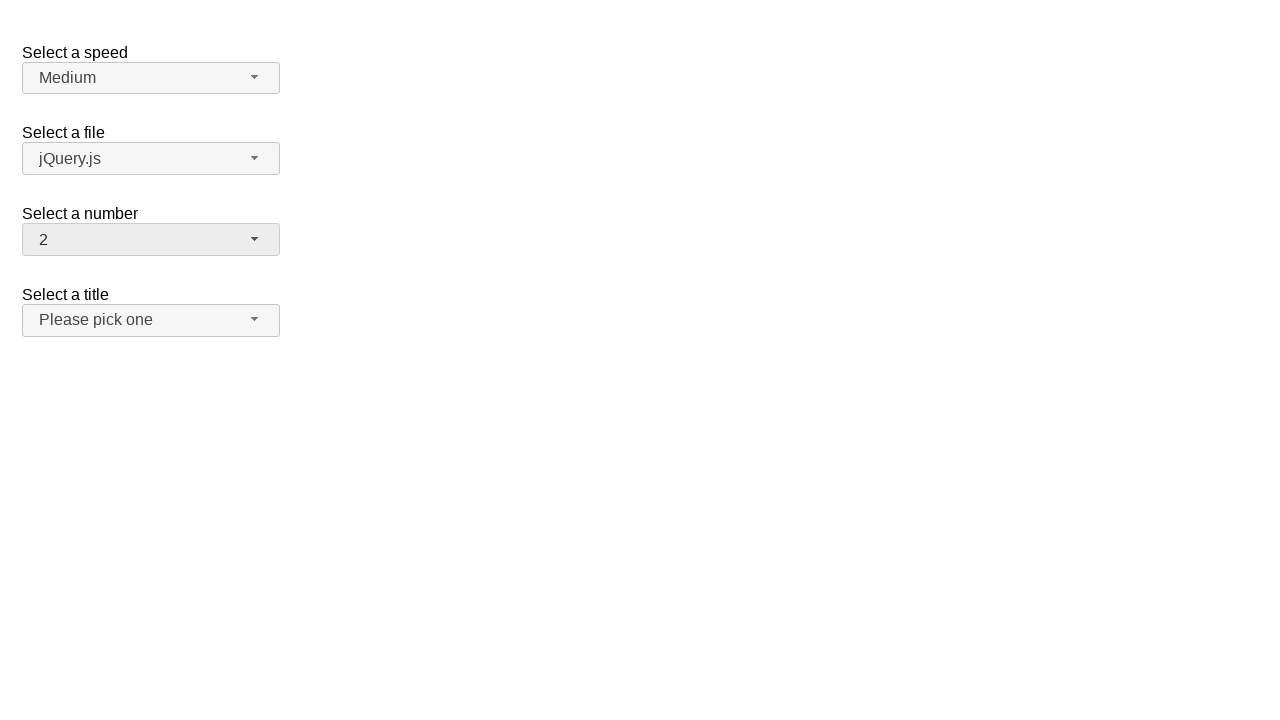